Tests creating a new task in a CRUD application by filling in a task name and content, then clicking the add button to submit the form.

Starting URL: https://marcin-dolecki.github.io/

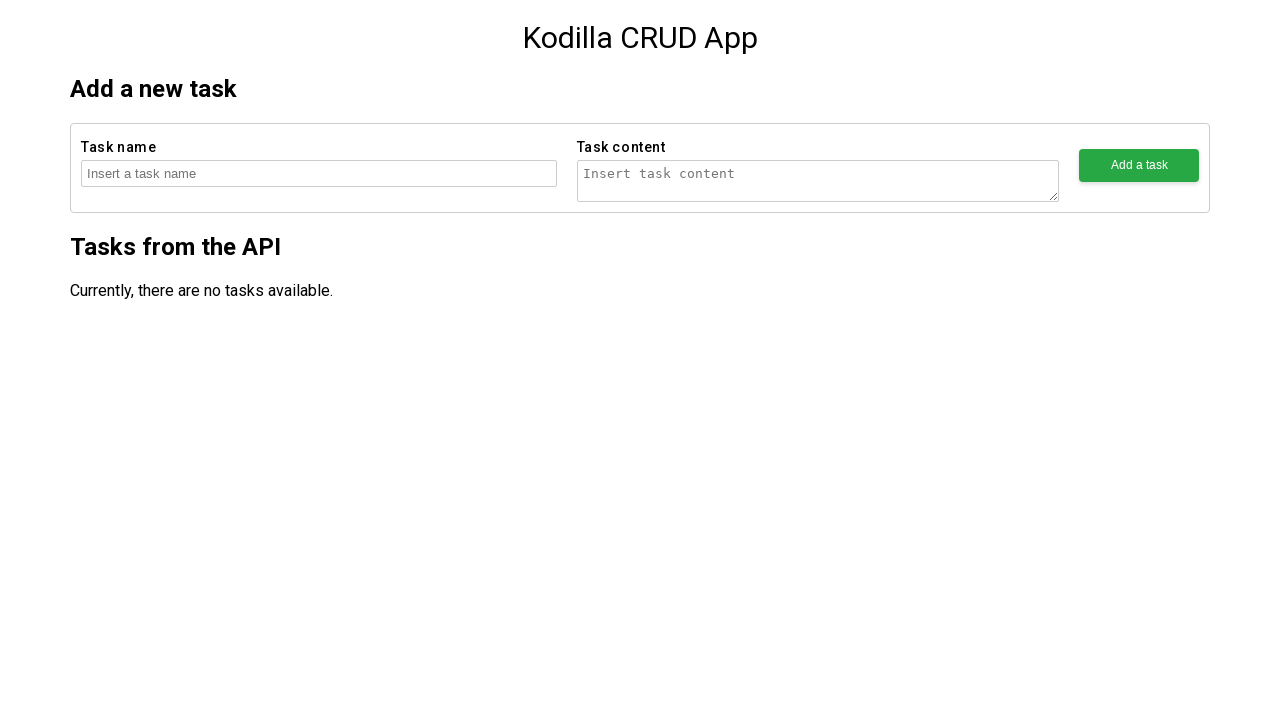

Filled task name field with 'Task number 52840' on //form[@data-task-add-form]//input[@name='title']
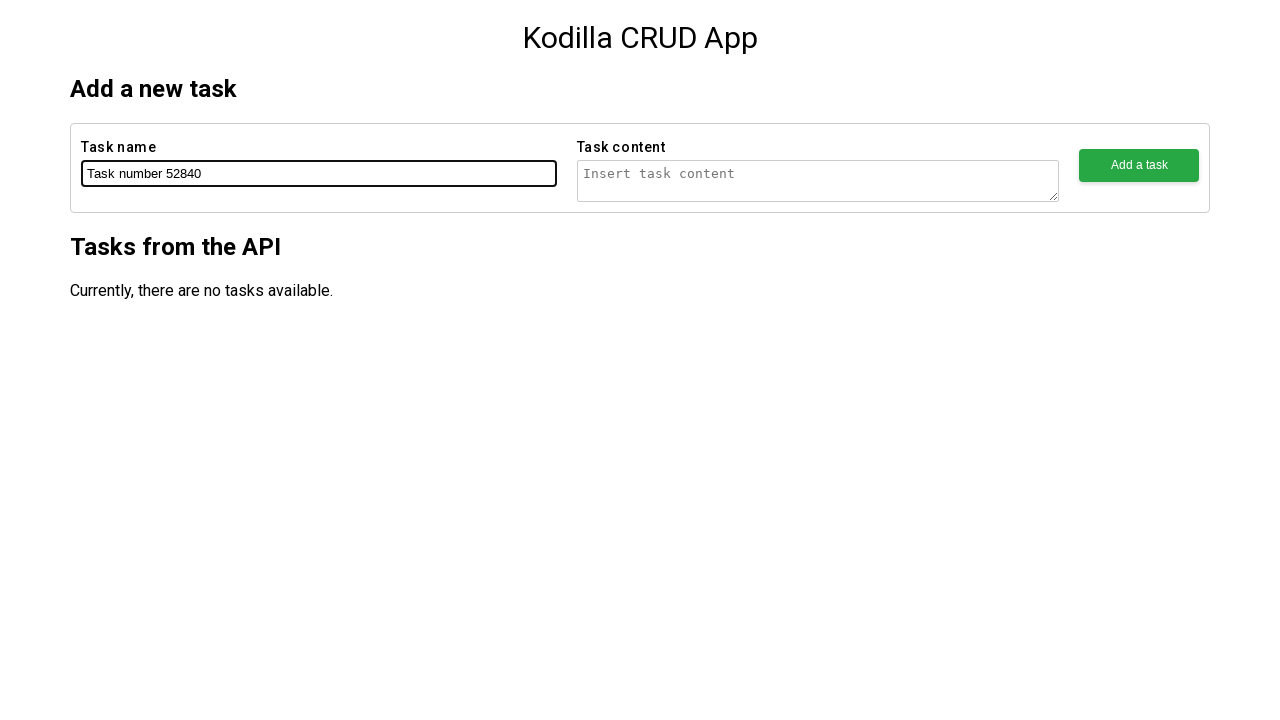

Filled task content field with 'Task number 52840 content' on //form[@data-task-add-form]//textarea[@name='content']
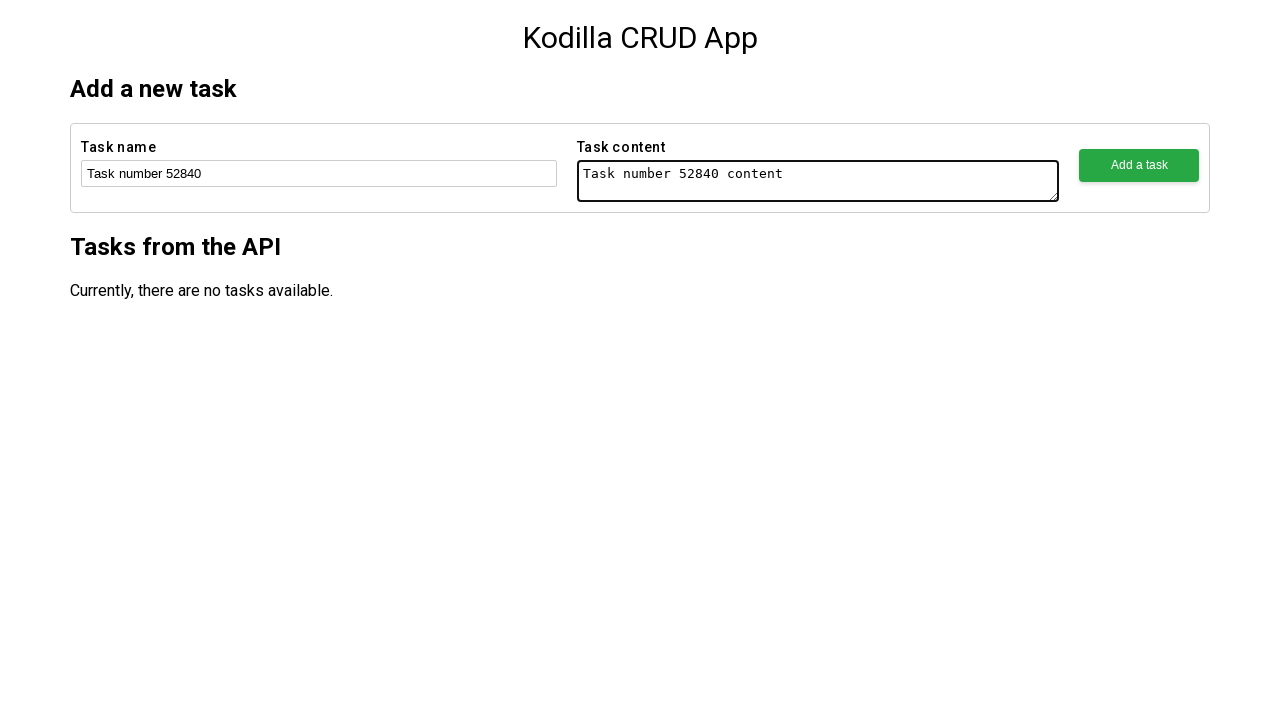

Clicked add task button to submit form at (1139, 165) on xpath=//form[@data-task-add-form]//button[@type='submit']
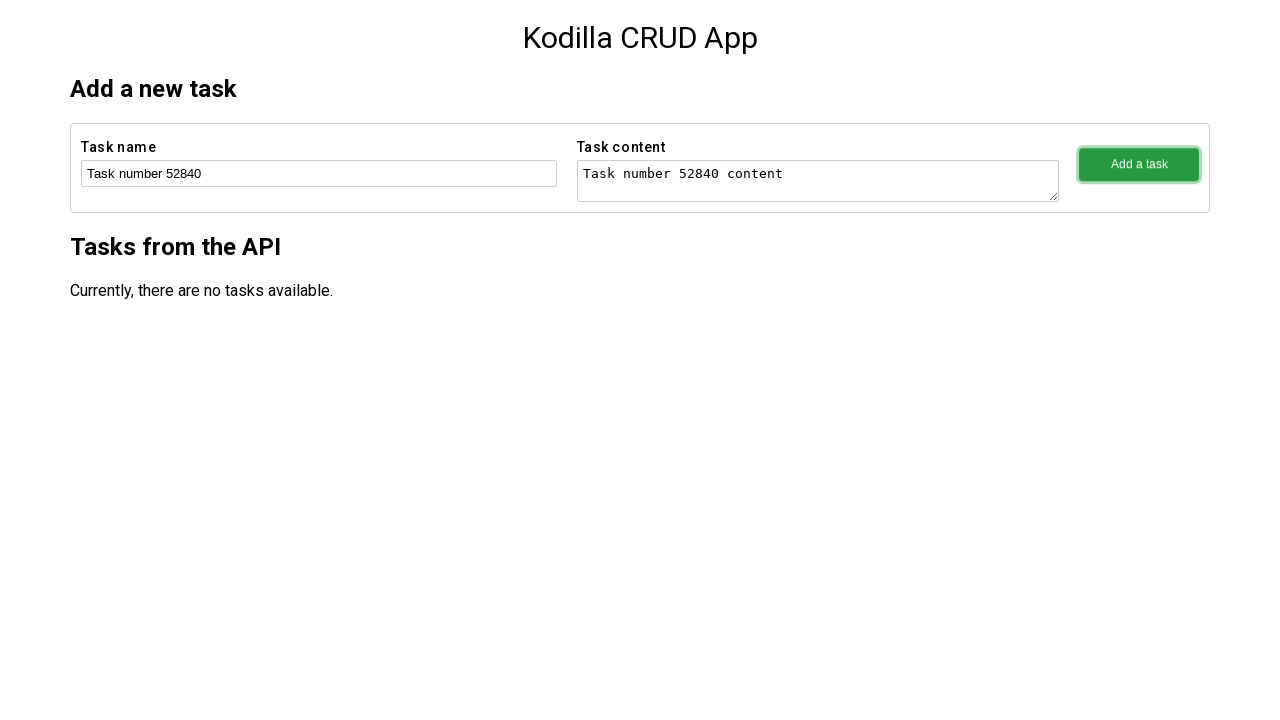

Waited 1 second for task creation to complete
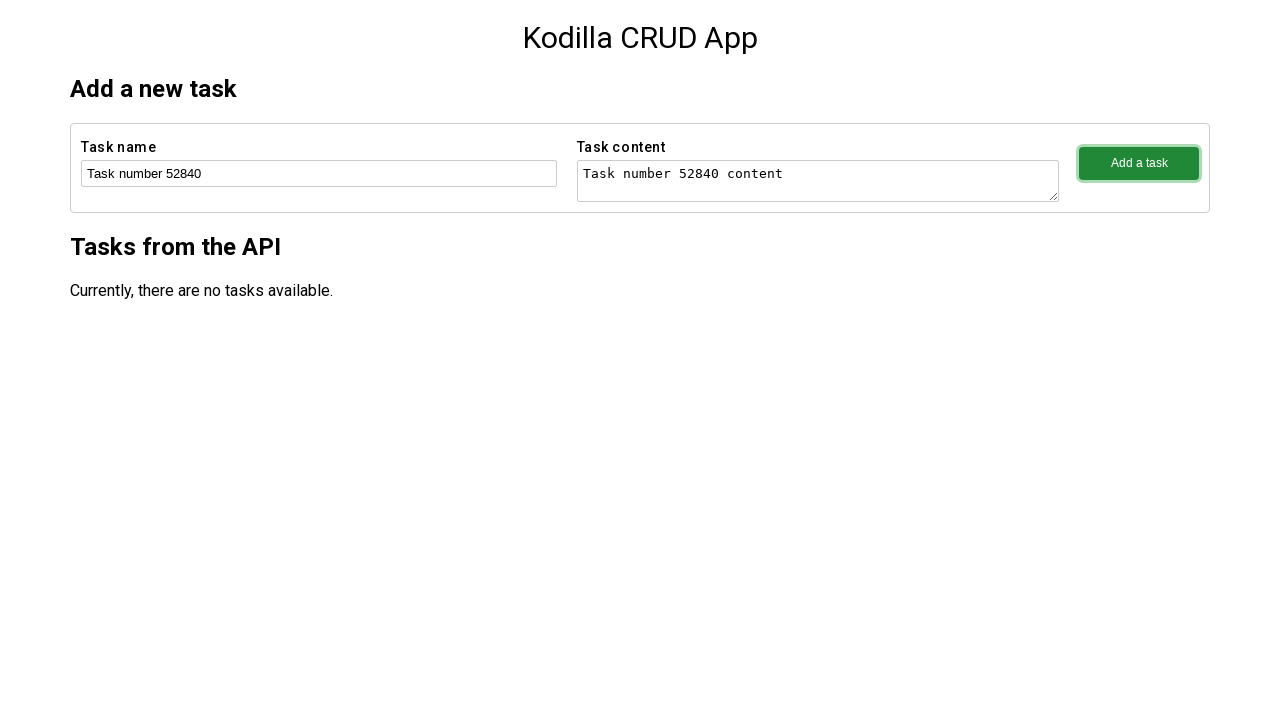

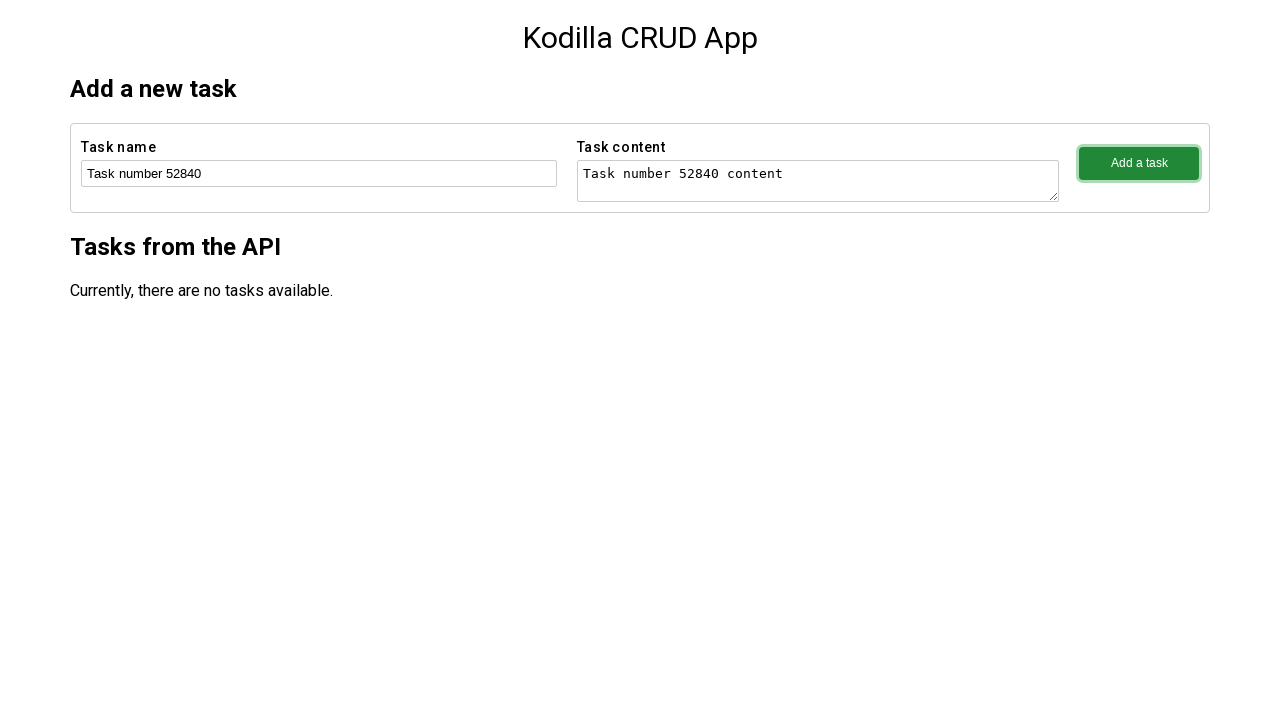